Navigates to the Harvard MIST model grids page and clicks on a specific data file link (UBV(RI)c + 2MASS + Kepler + Hipparcos + Tycho + Gaia)

Starting URL: http://waps.cfa.harvard.edu/MIST/model_grids.html

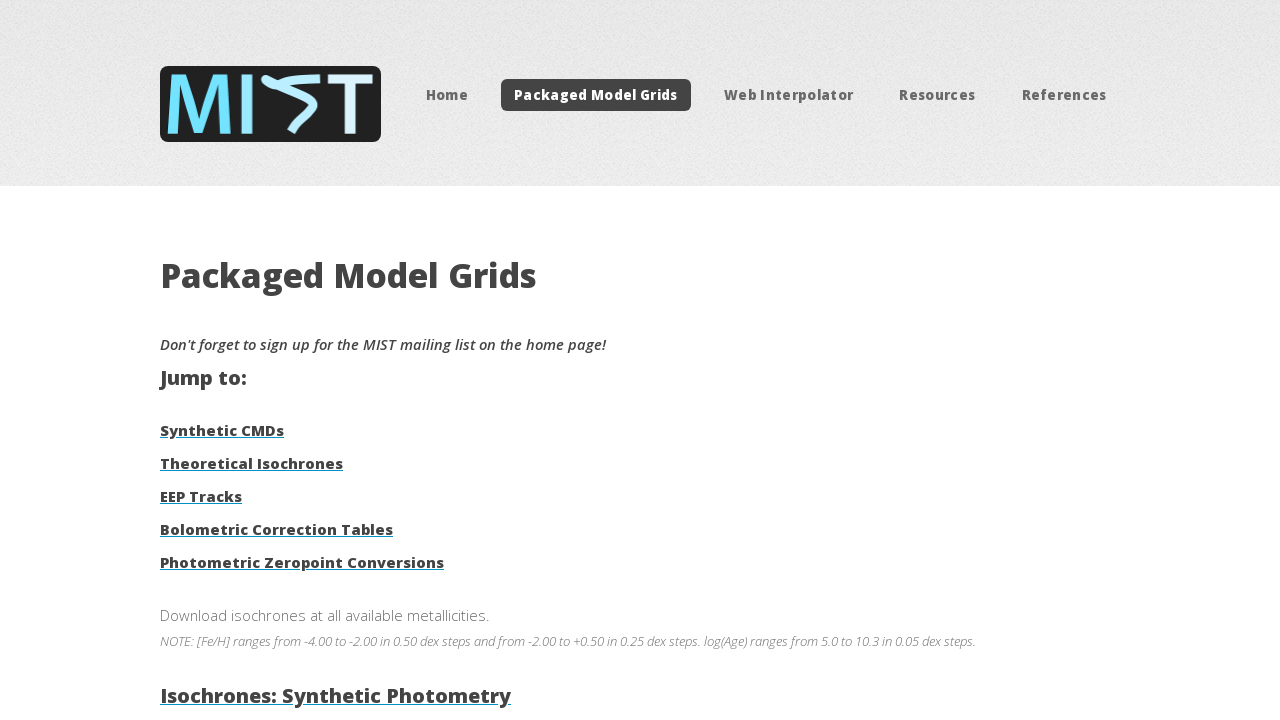

Navigated to Harvard MIST model grids page
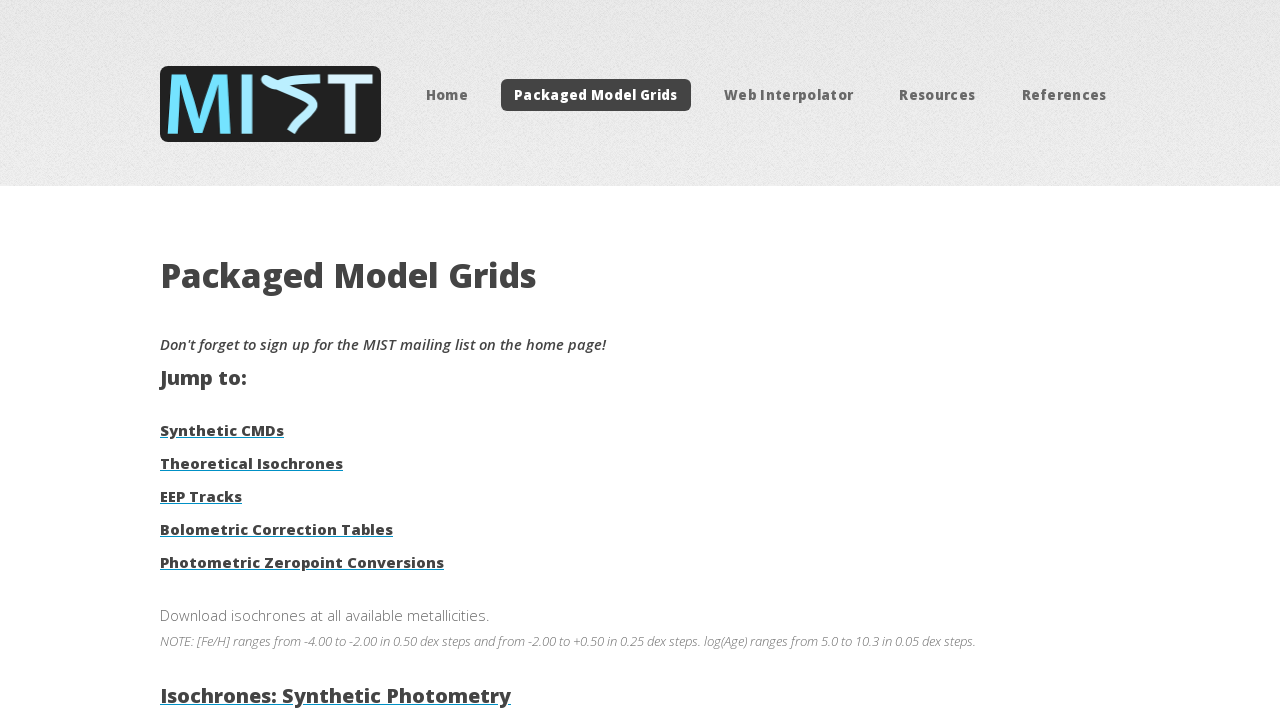

Clicked on UBV(RI)c + 2MASS + Kepler + Hipparcos + Tycho + Gaia data file link at (372, 361) on text=UBV(RI)c + 2MASS + Kepler + Hipparcos + Tycho + Gaia (114MB)
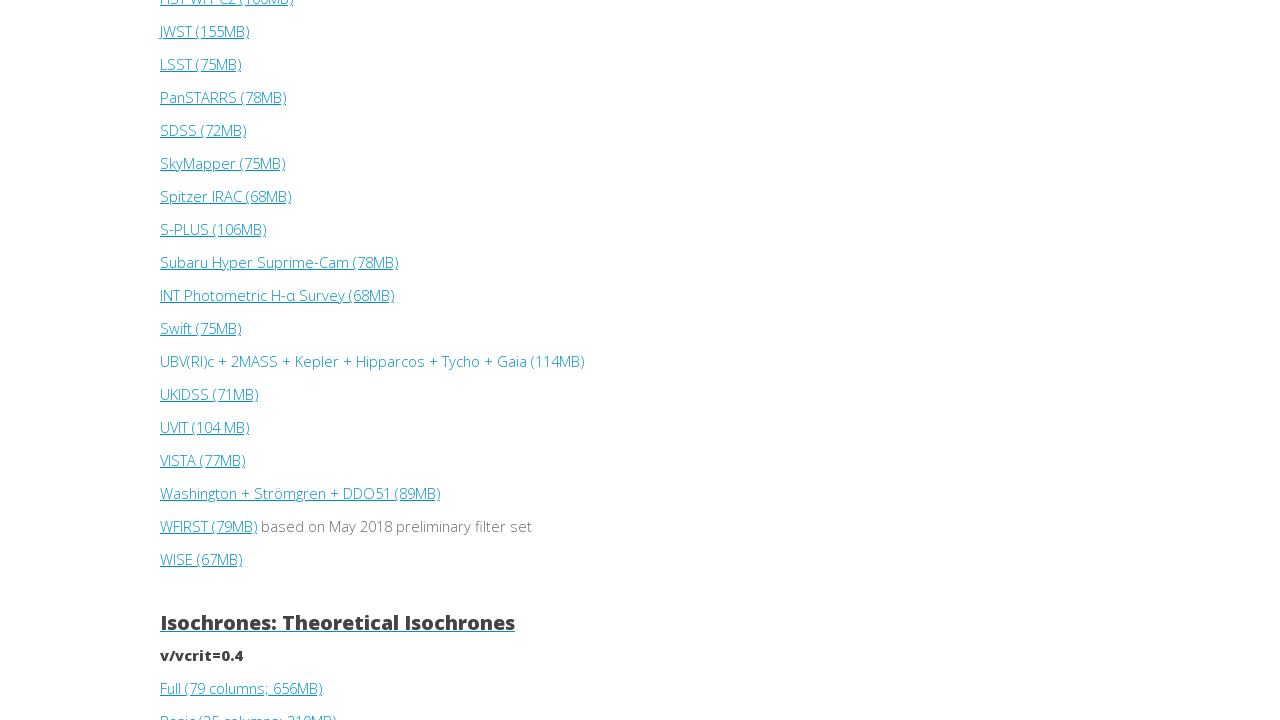

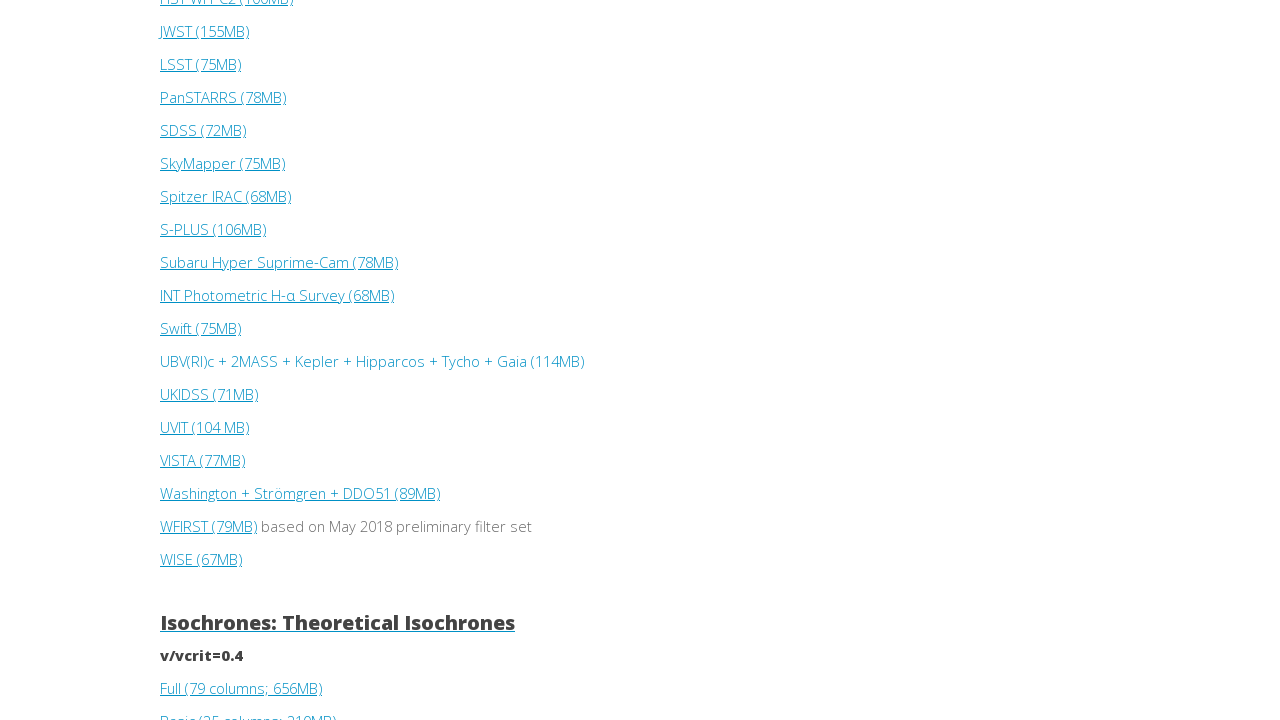